Fills out a registration form by entering personal details, selecting dropdown values, and submitting the form

Starting URL: https://codenboxautomationlab.com/registration-form/

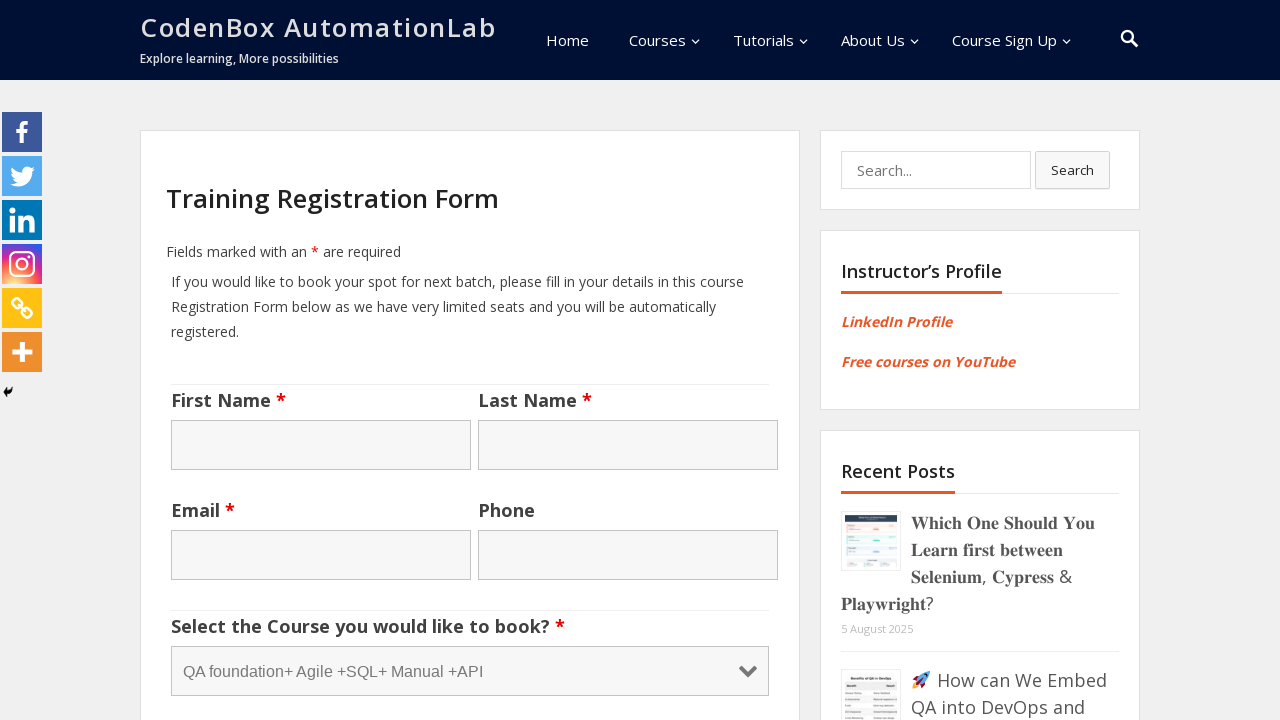

Filled first name field with 'ABC' on input#nf-field-17
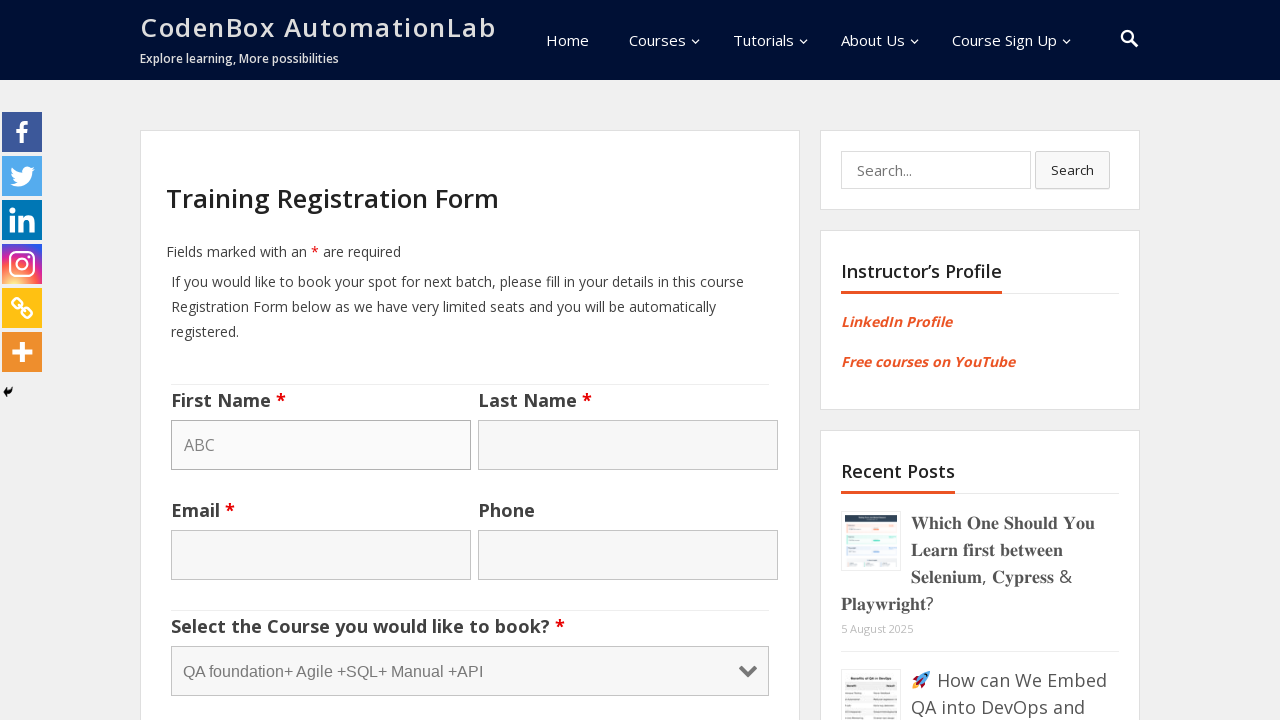

Filled last name field with 'XYZ' on input#nf-field-18
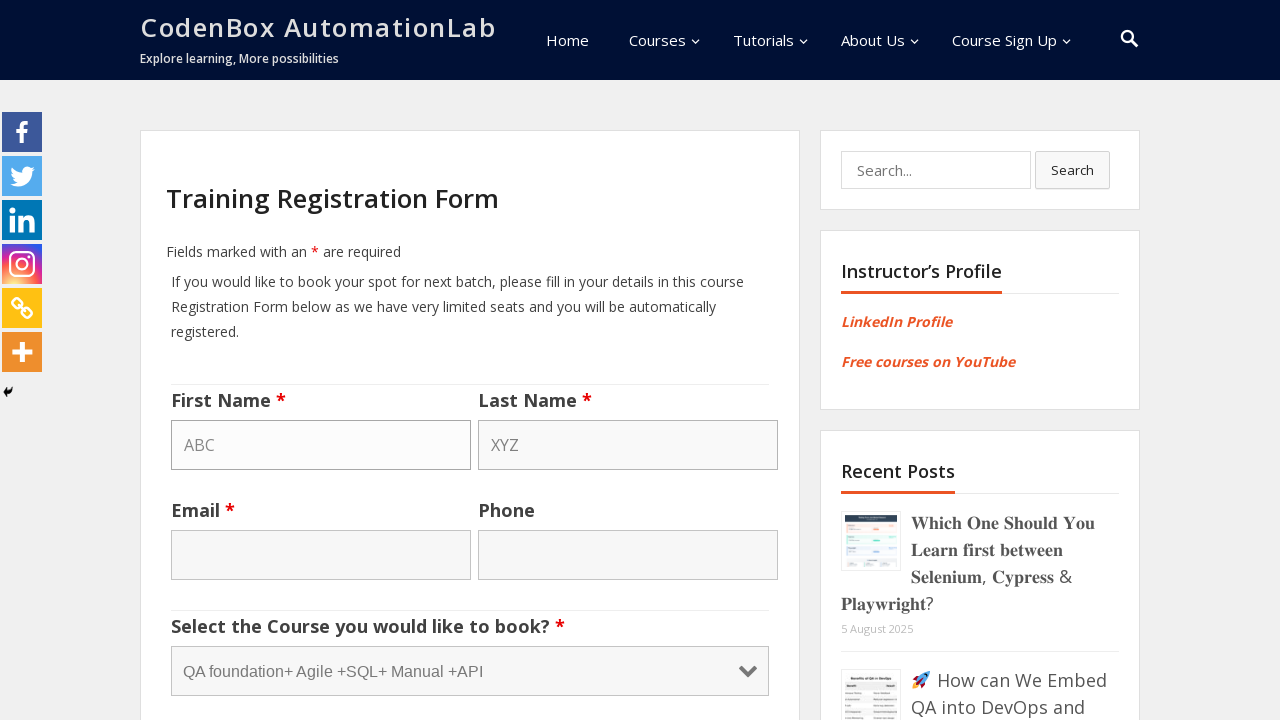

Filled email field with 'test.user@example.com' on input#nf-field-19
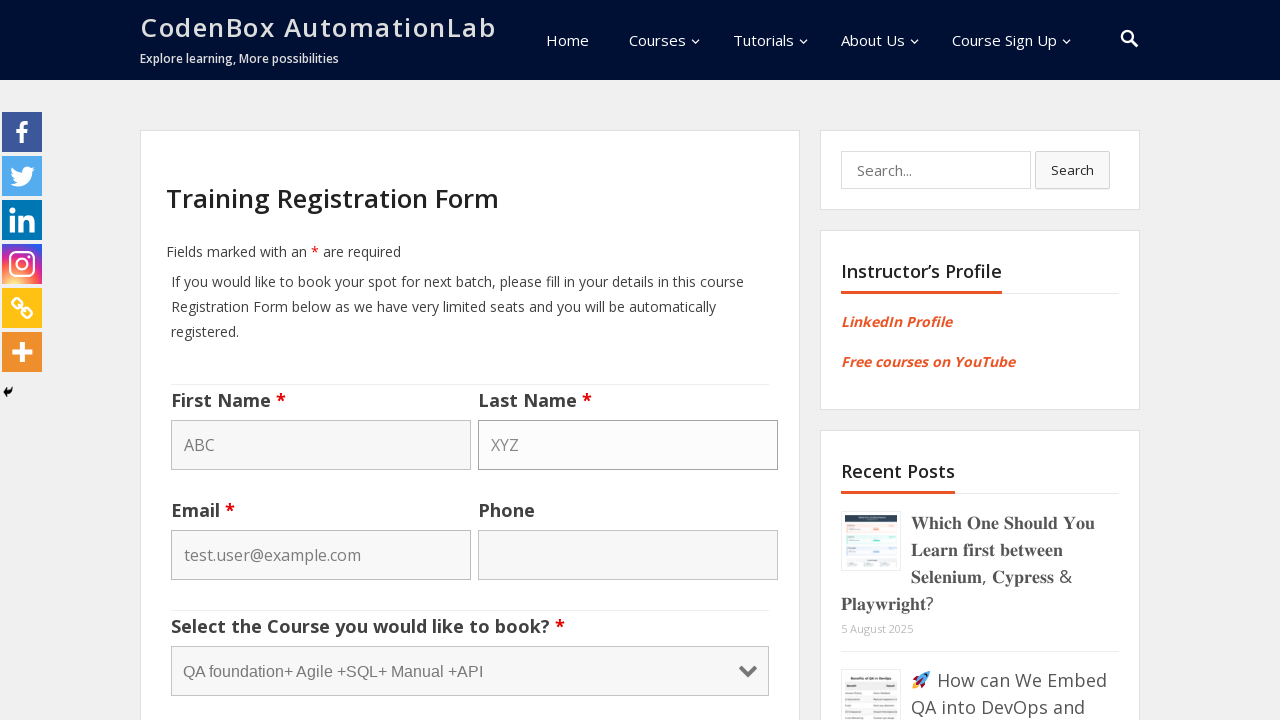

Filled phone field with '9000045671' on input#nf-field-20
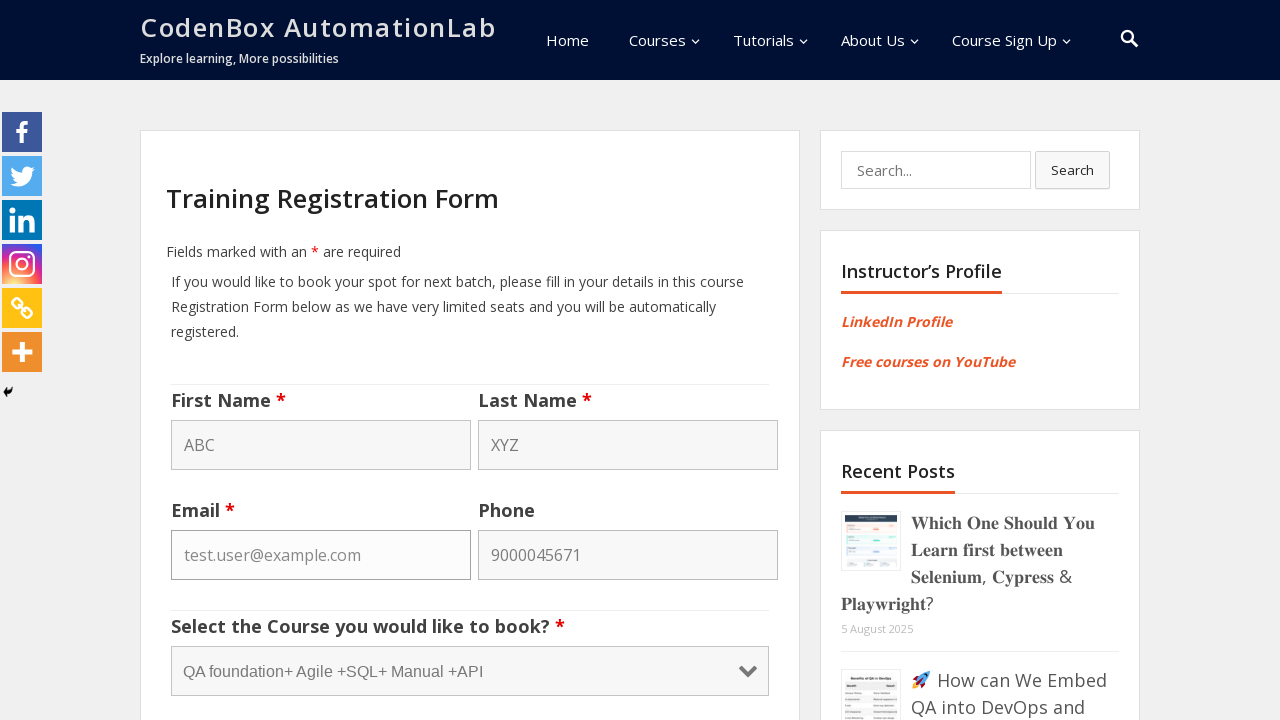

Selected 'selenium-automation' from course dropdown on #nf-field-22
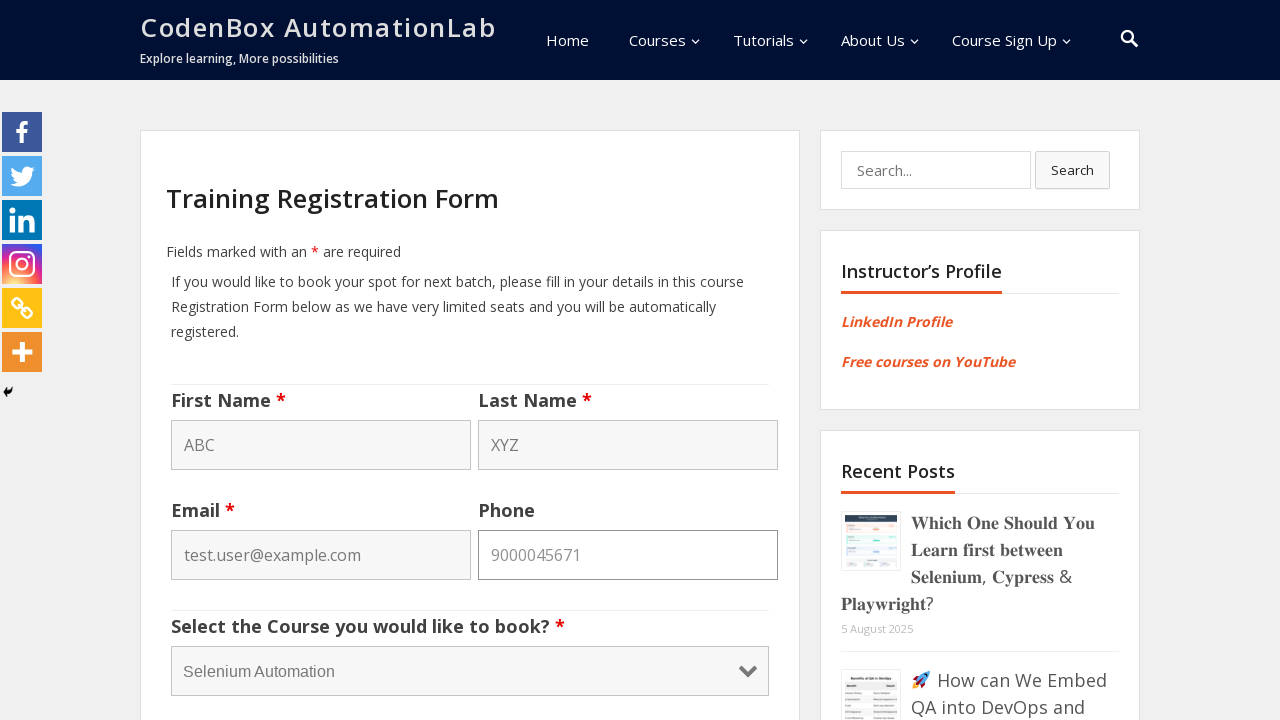

Selected 'october' from month dropdown on #nf-field-24
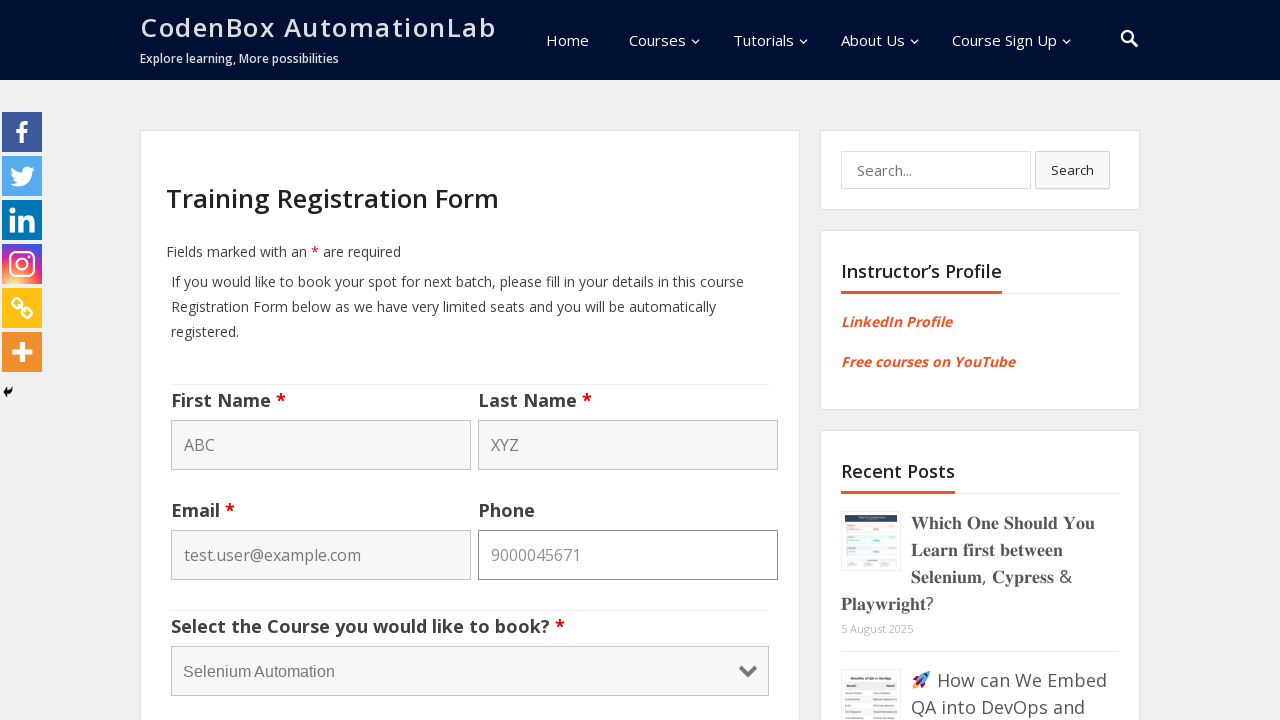

Clicked submit button to submit the registration form at (214, 360) on input#nf-field-15
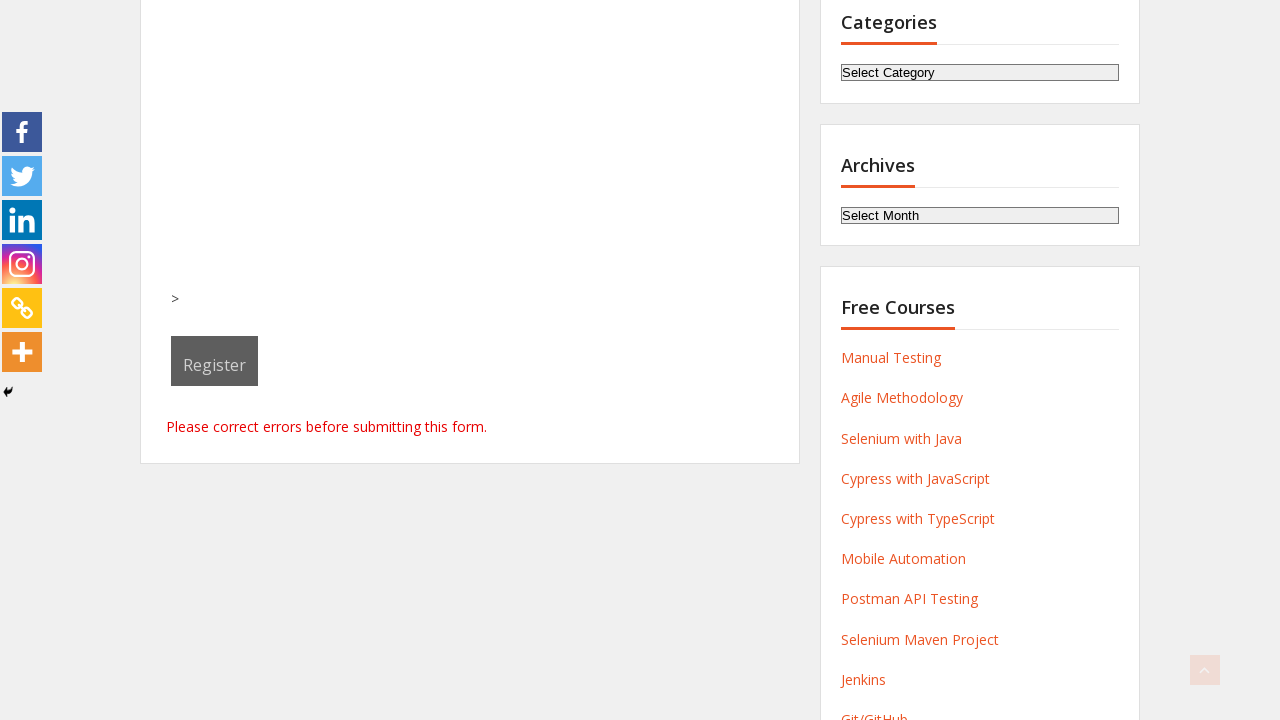

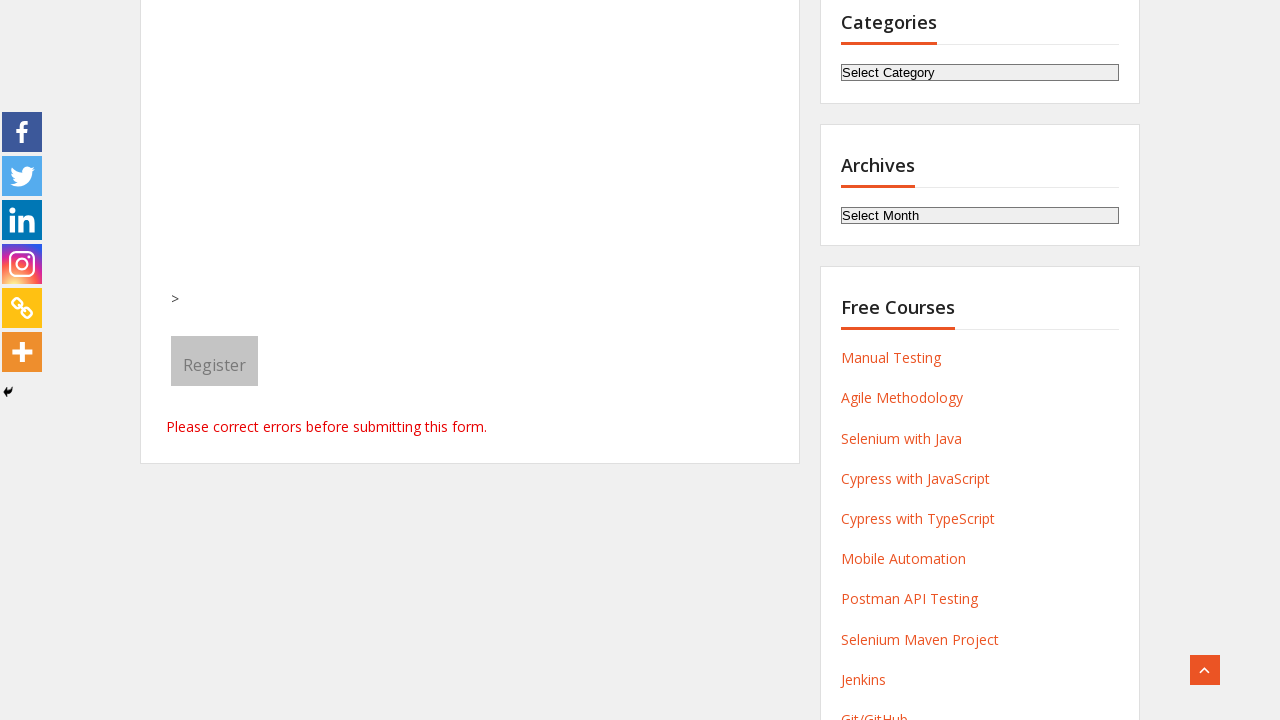